Tests browser window handling by clicking a link that opens a new window, switching to the new window, and verifying the page title changes from "Windows" to "New Window"

Starting URL: https://practice.cydeo.com/windows

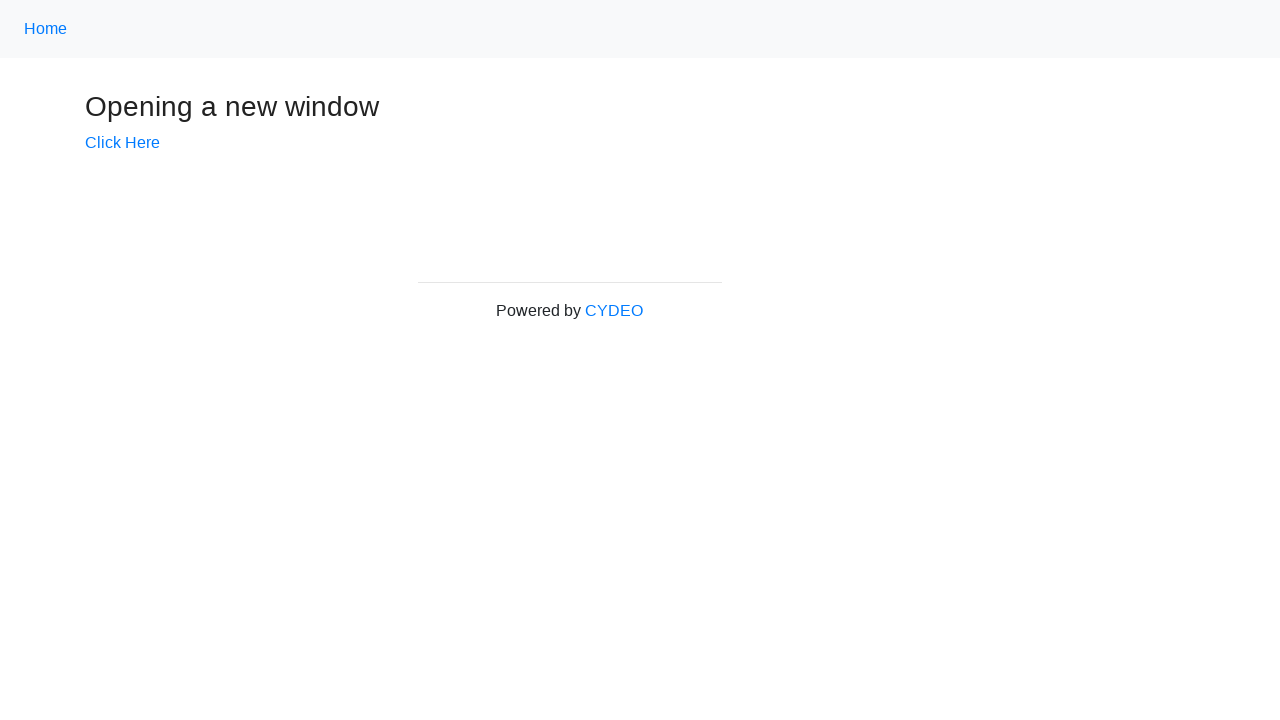

Verified initial page title is 'Windows'
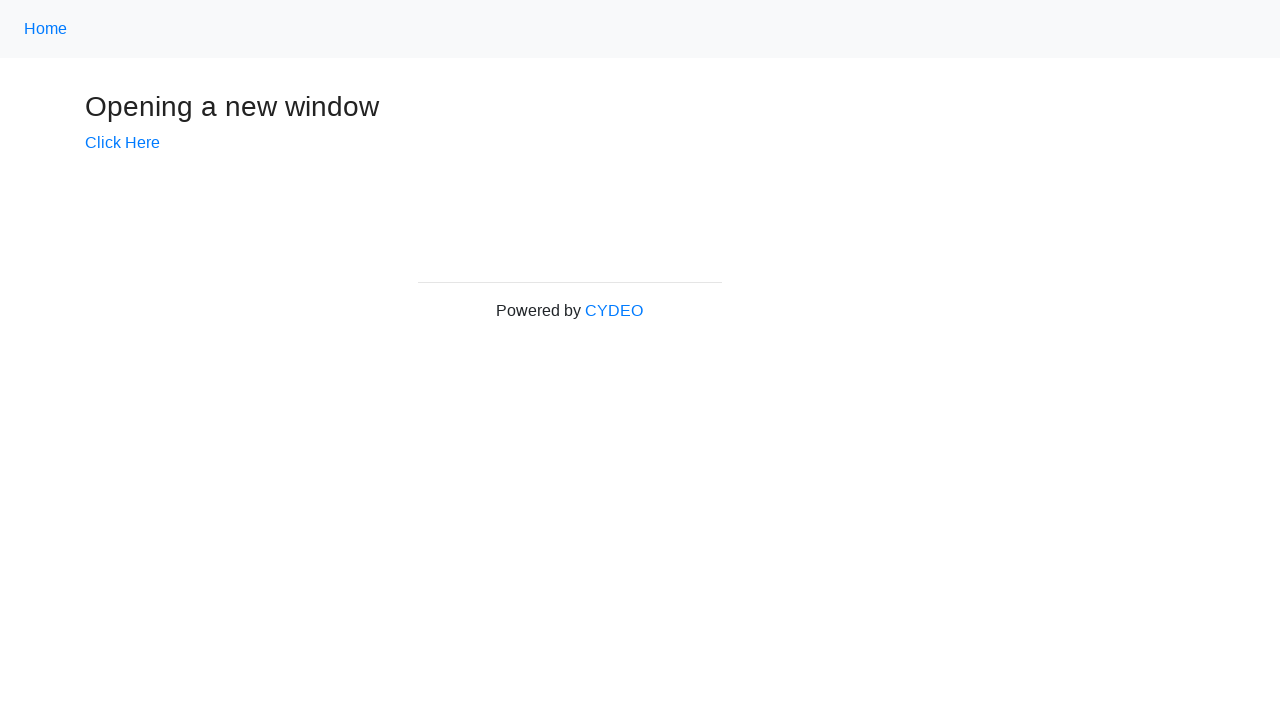

Clicked 'Click Here' link to open new window at (122, 143) on text=Click Here
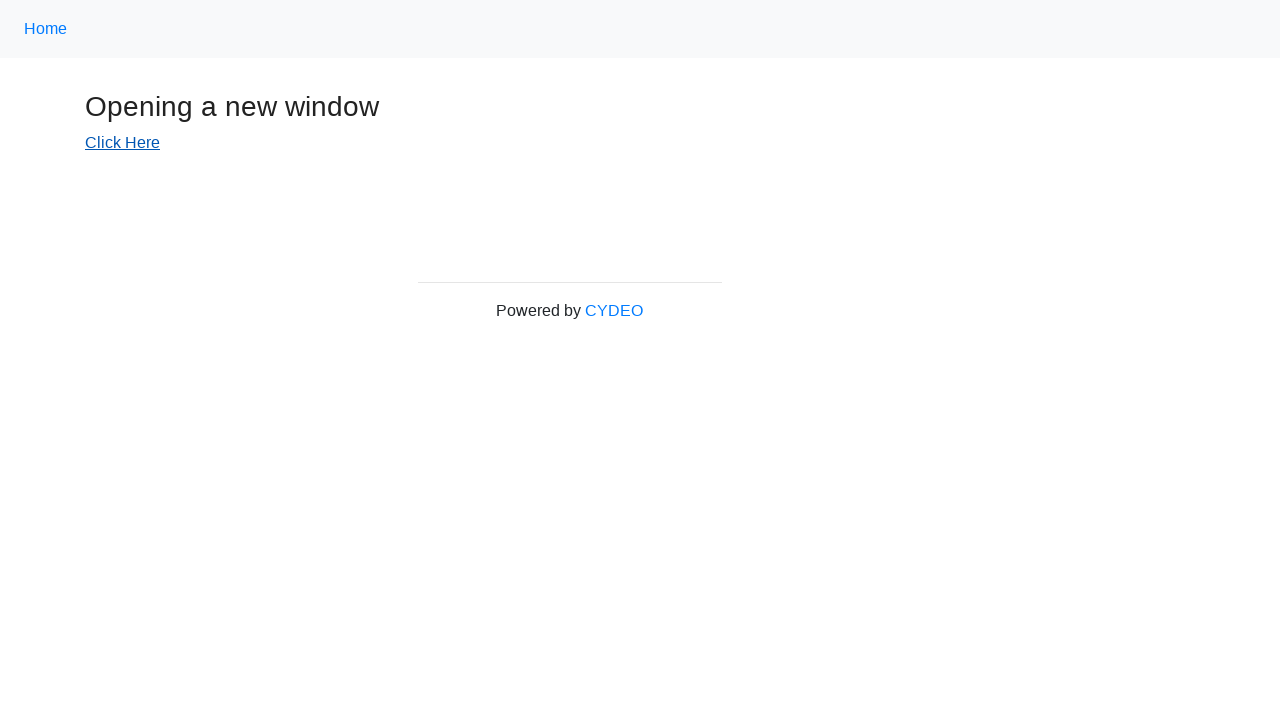

Captured reference to new window
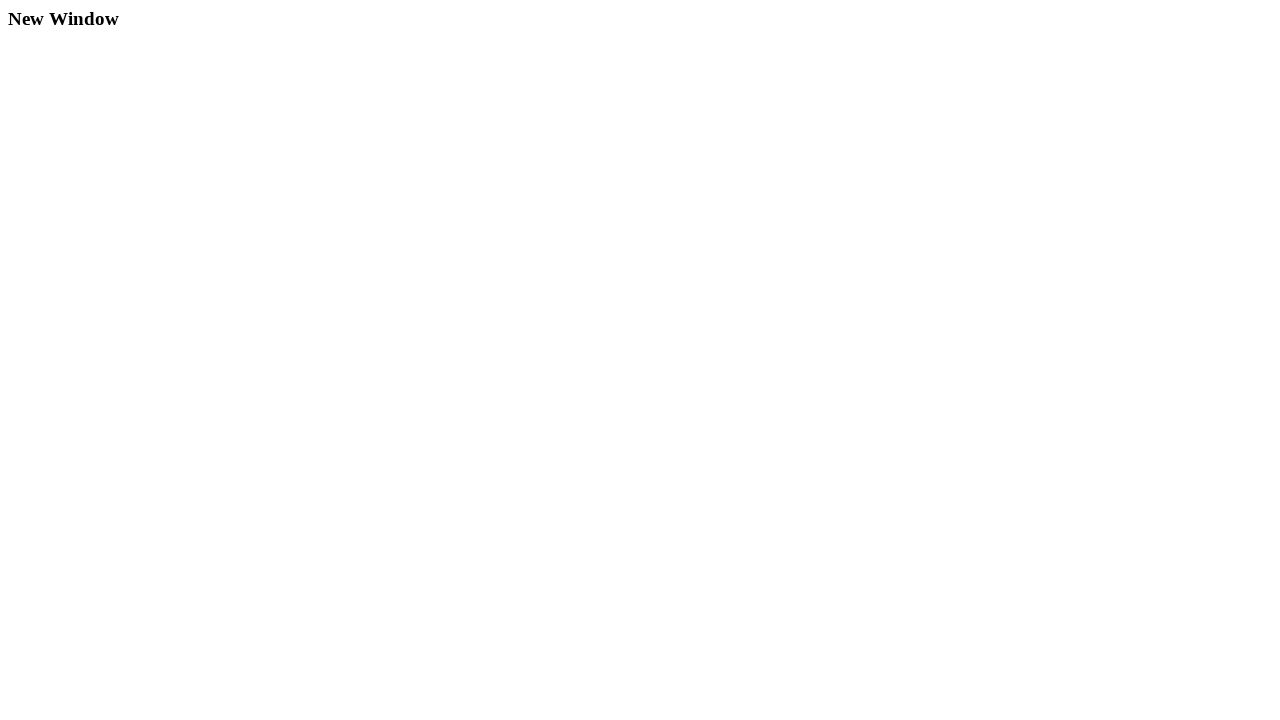

Waited for new window to fully load
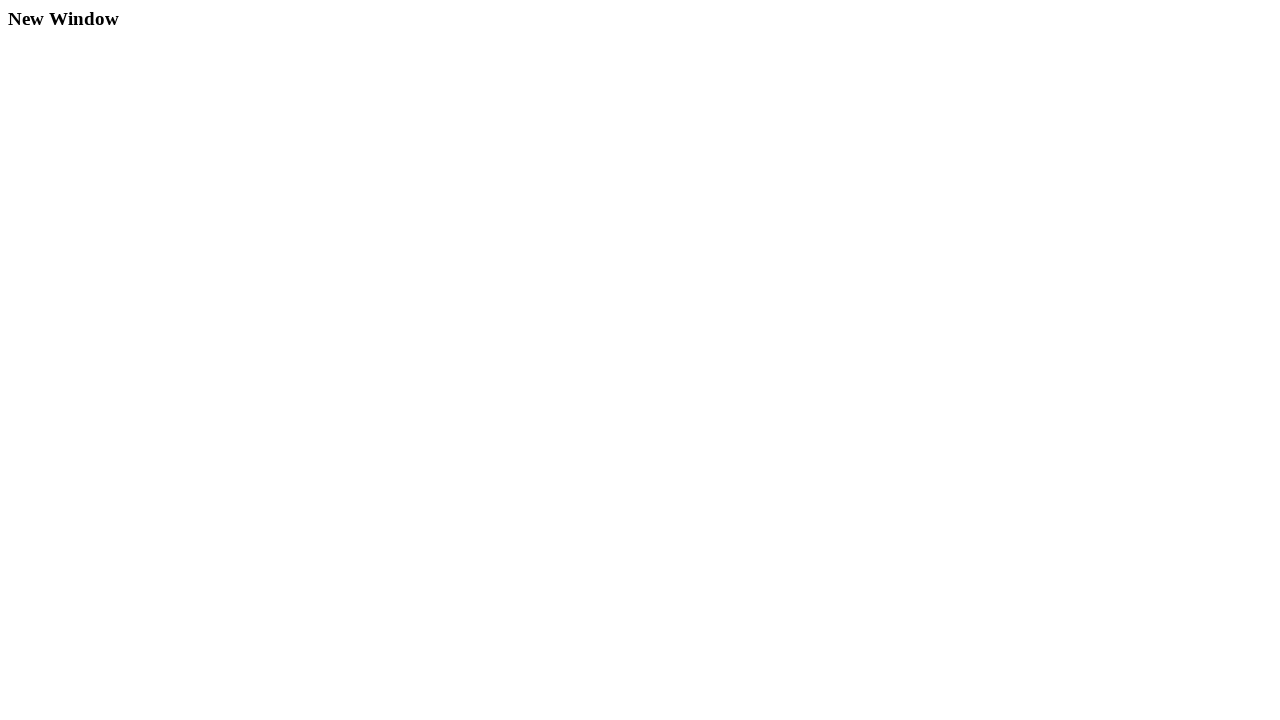

Verified new window title changed to 'New Window'
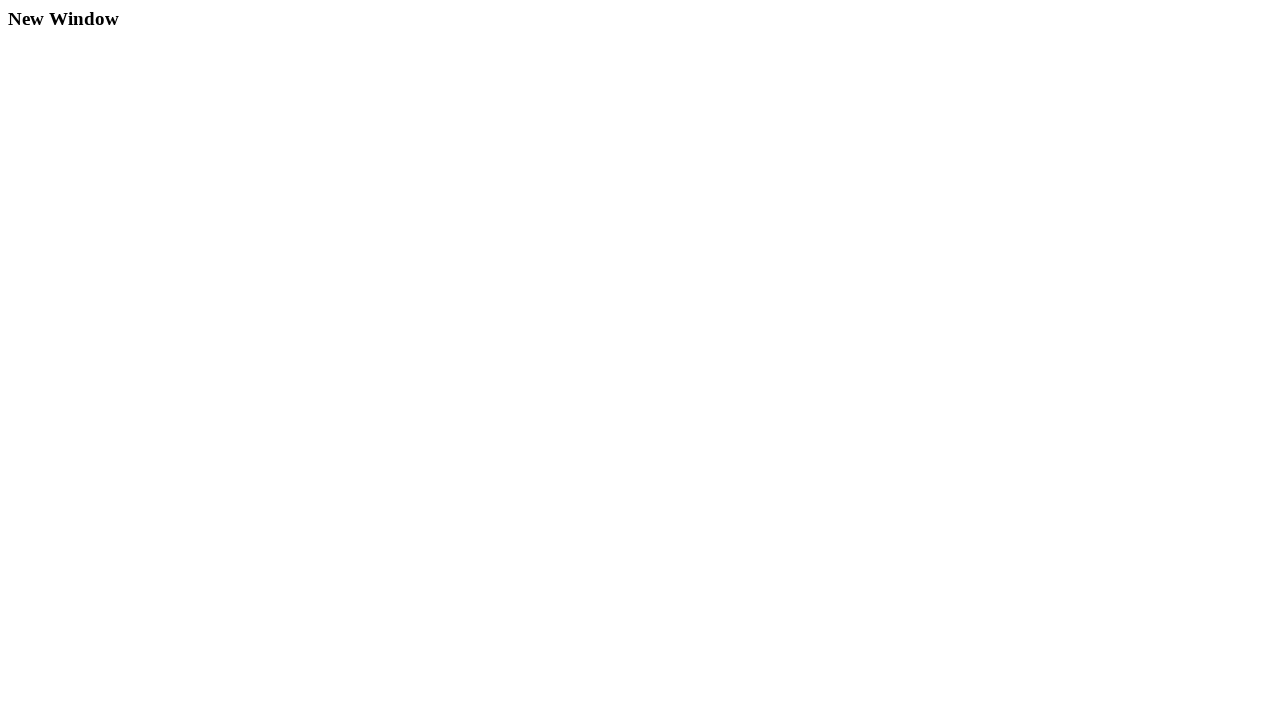

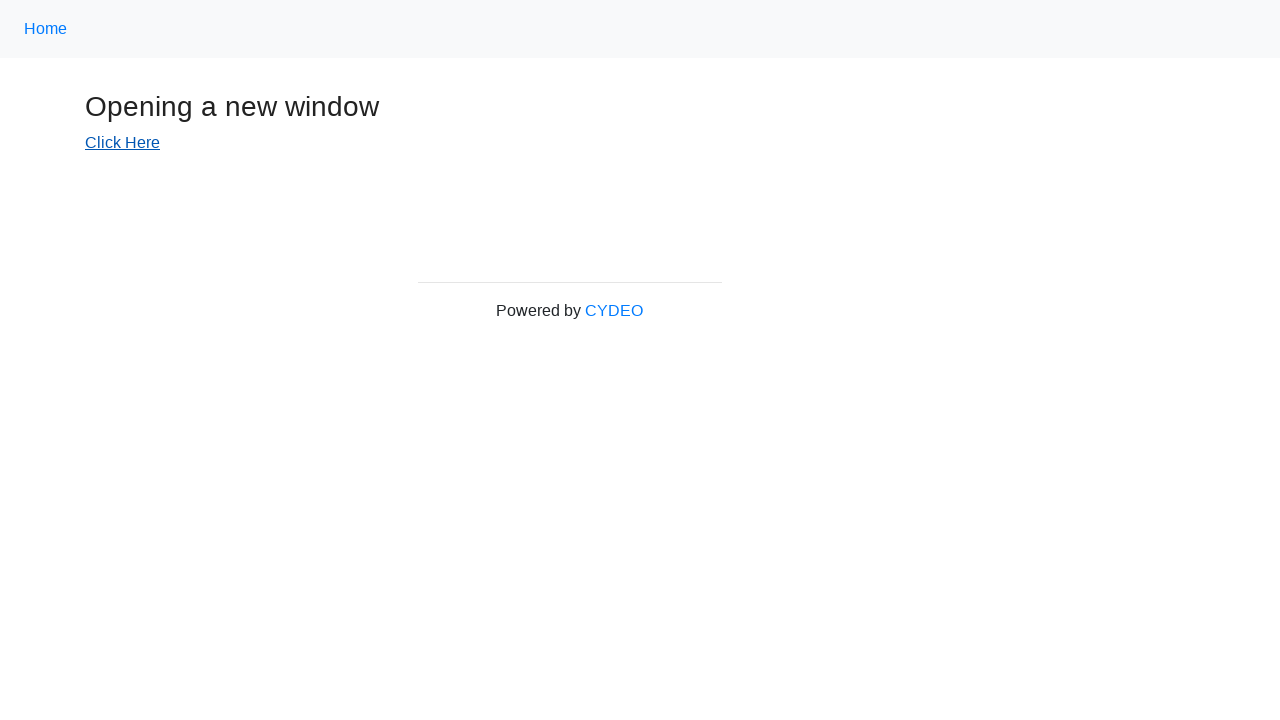